Tests the jQuery UI draggable functionality by switching to an iframe and performing a drag and drop action on a draggable element

Starting URL: https://jqueryui.com/draggable/

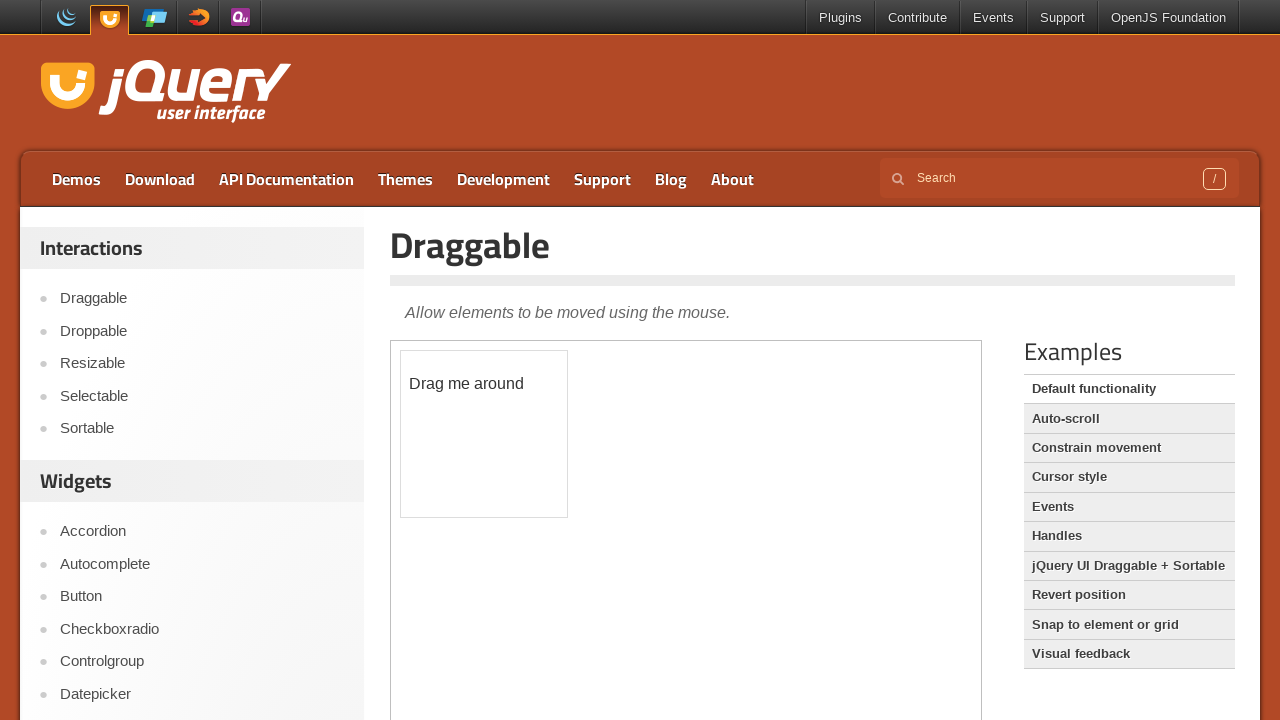

Navigated to jQuery UI draggable demo page
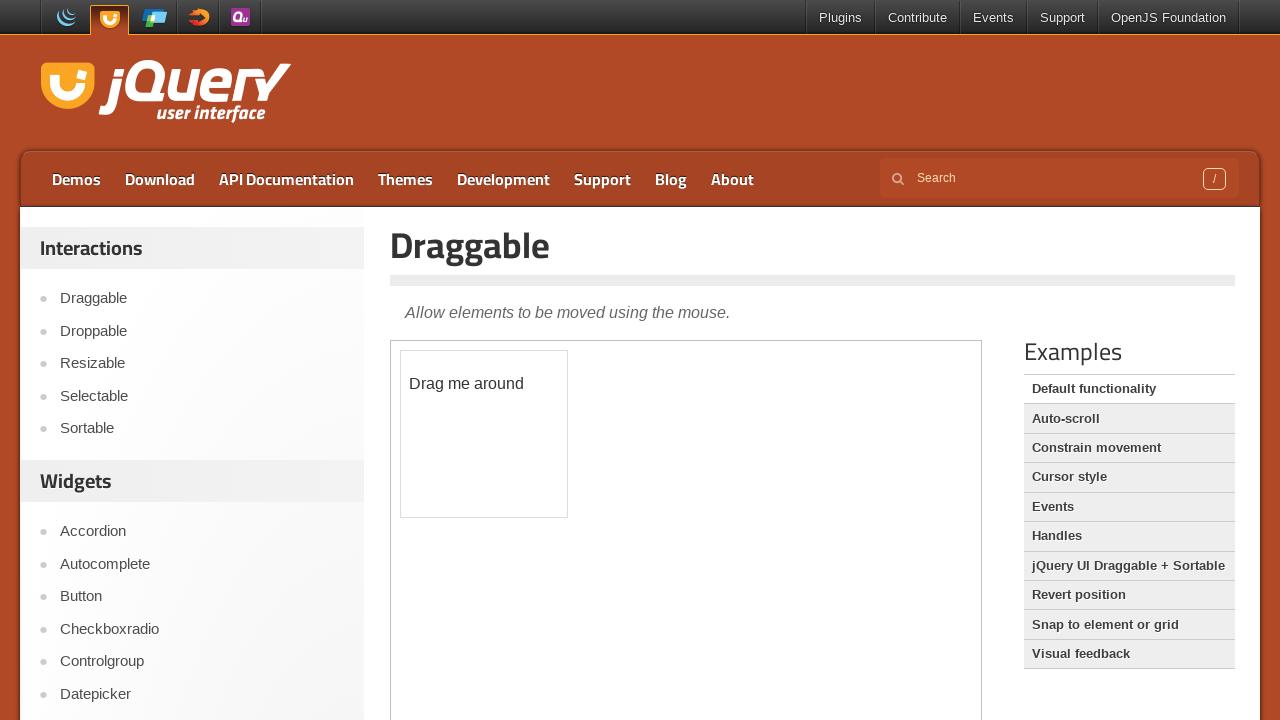

Located iframe containing draggable demo
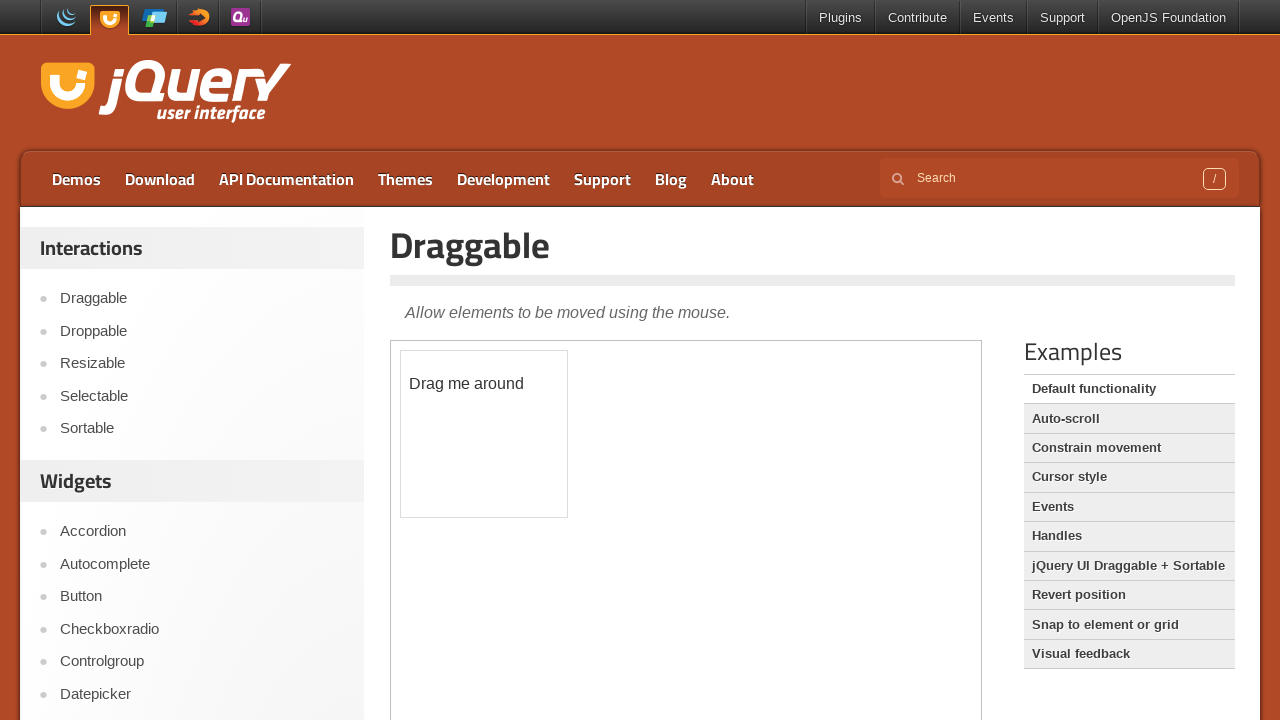

Located draggable element within iframe
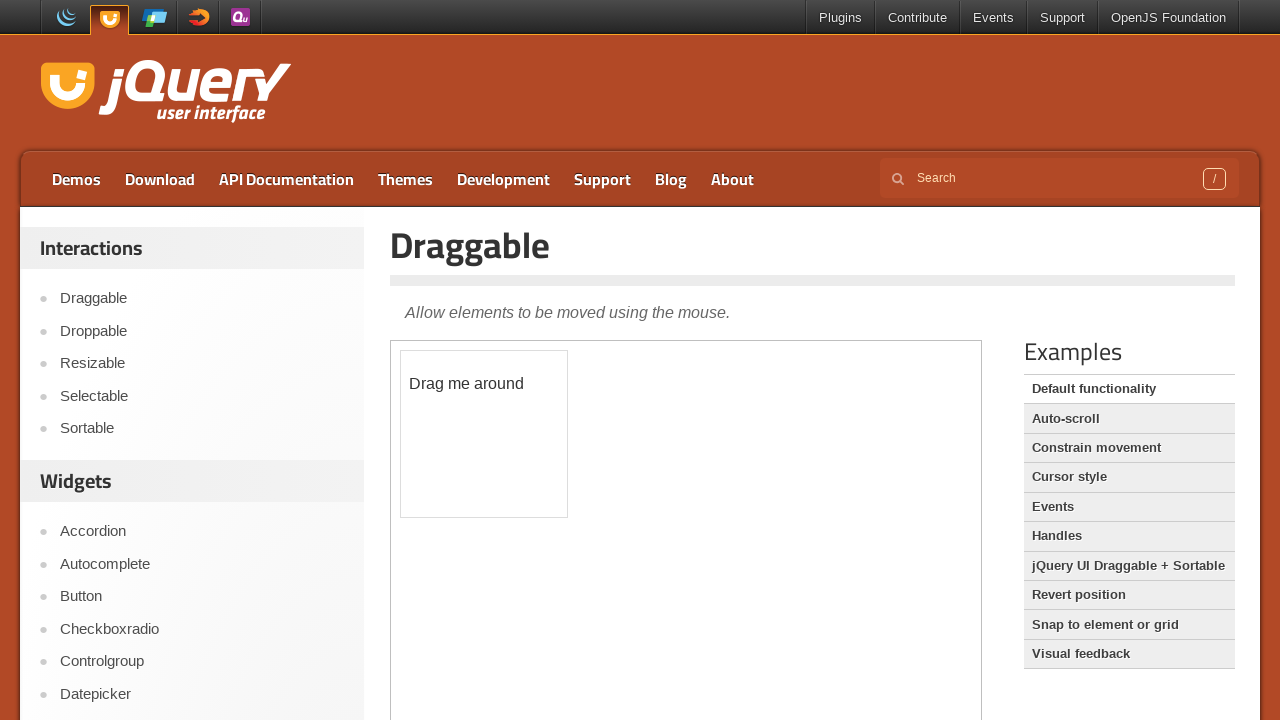

Dragged element 110px right and 100px down at (511, 451)
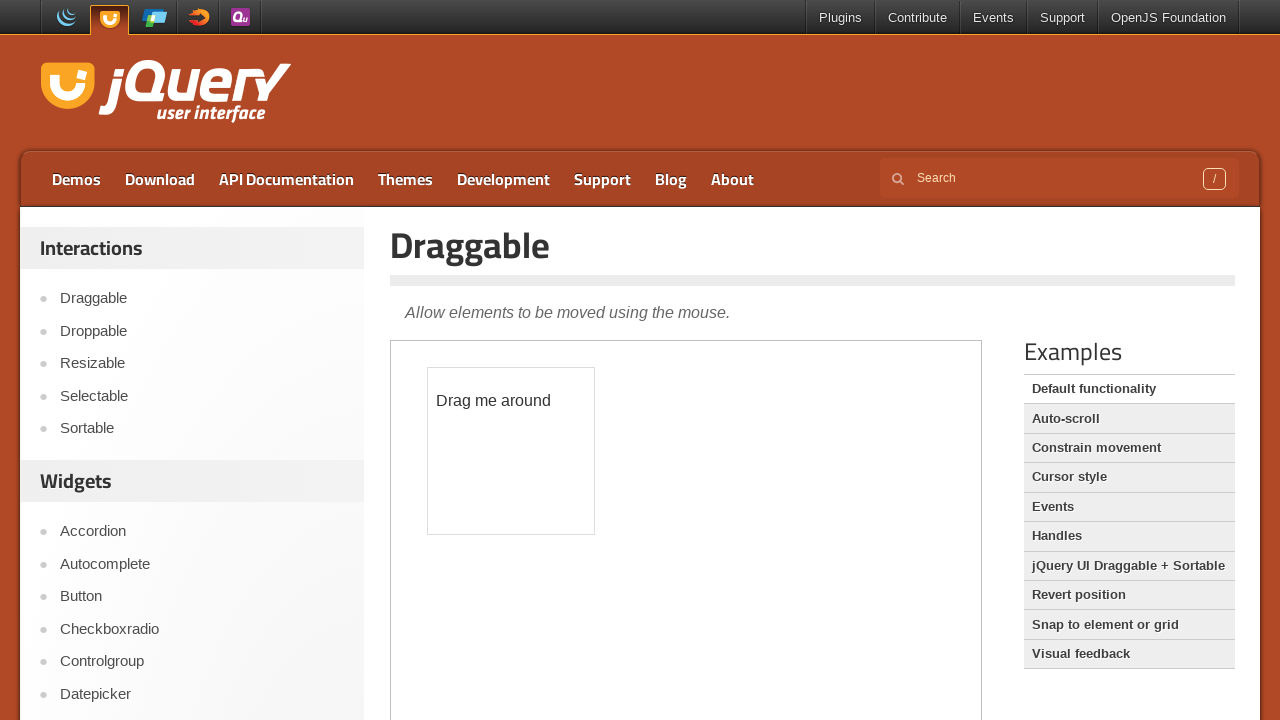

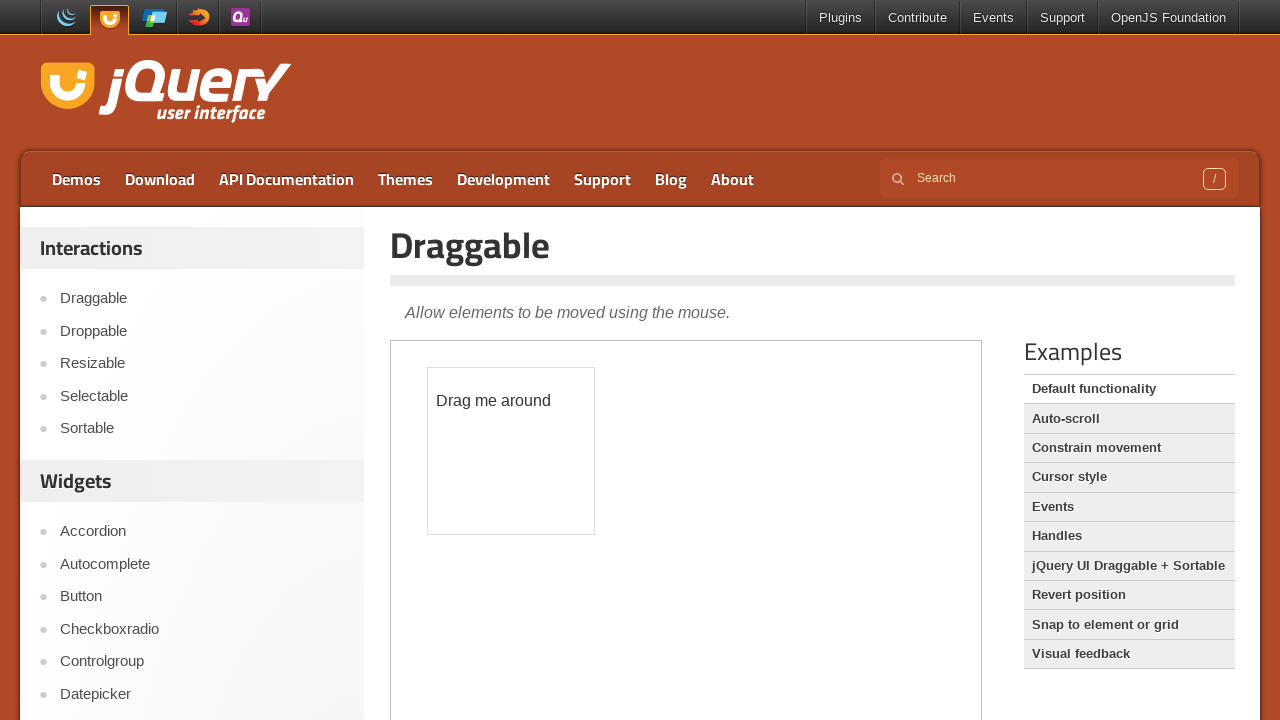